Tests shopping cart functionality by adding products, navigating to cart, verifying items are listed with correct details, adding a second product, and validating the order total calculation.

Starting URL: https://www.demoblaze.com/prod.html?idp_=5#

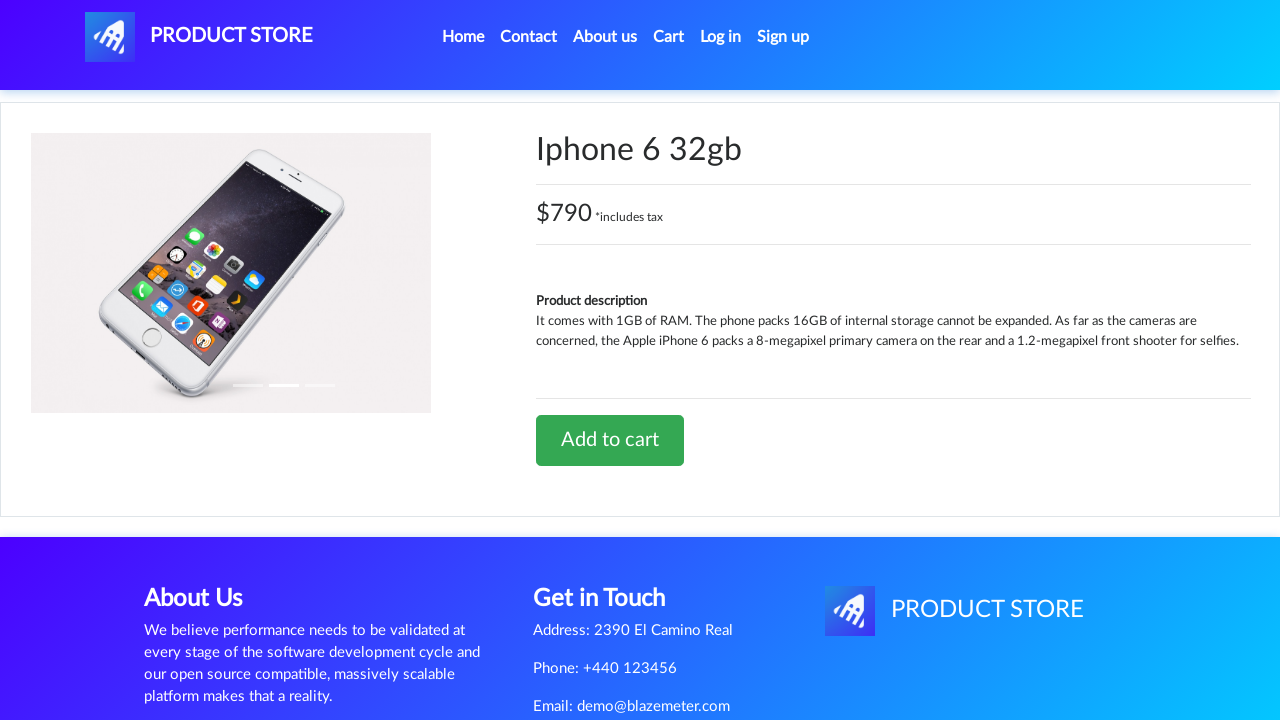

Set up dialog handler for alerts
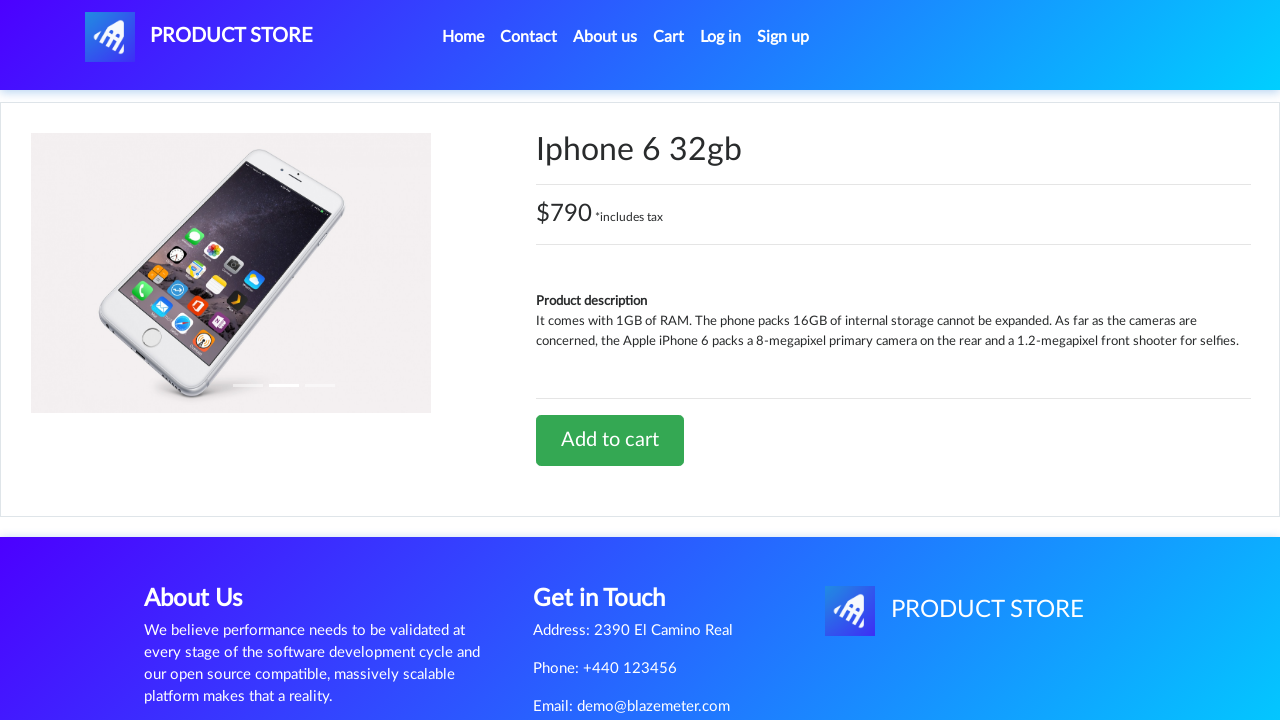

Add to cart button appeared on product page
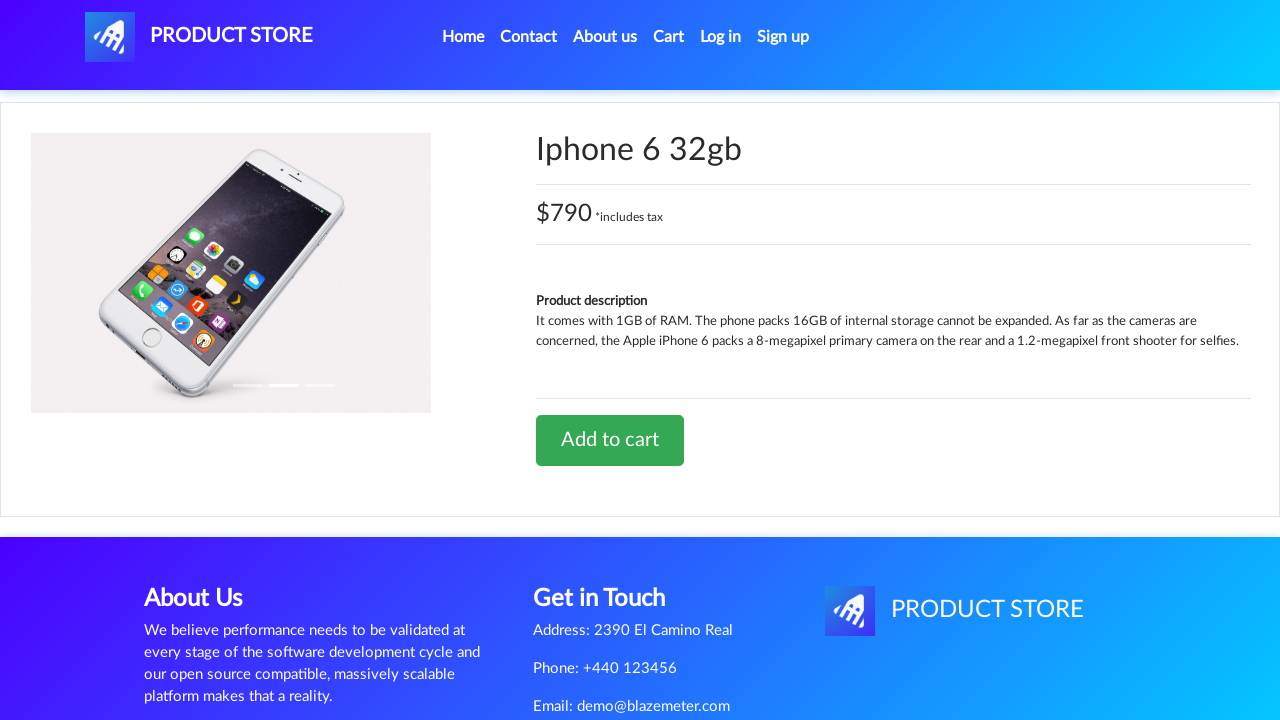

Clicked Add to cart button for first product (iPhone 6 32gb) at (610, 440) on a.btn-success:has-text('Add to cart')
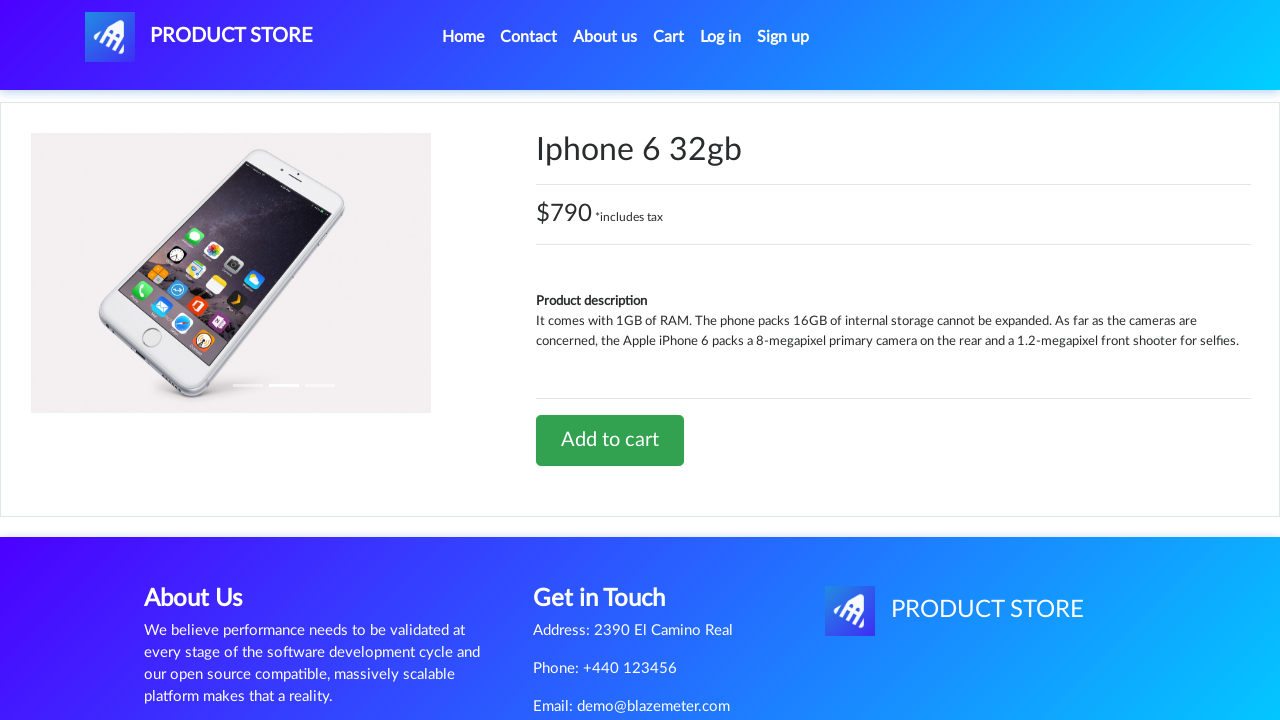

Waited for add to cart action to complete
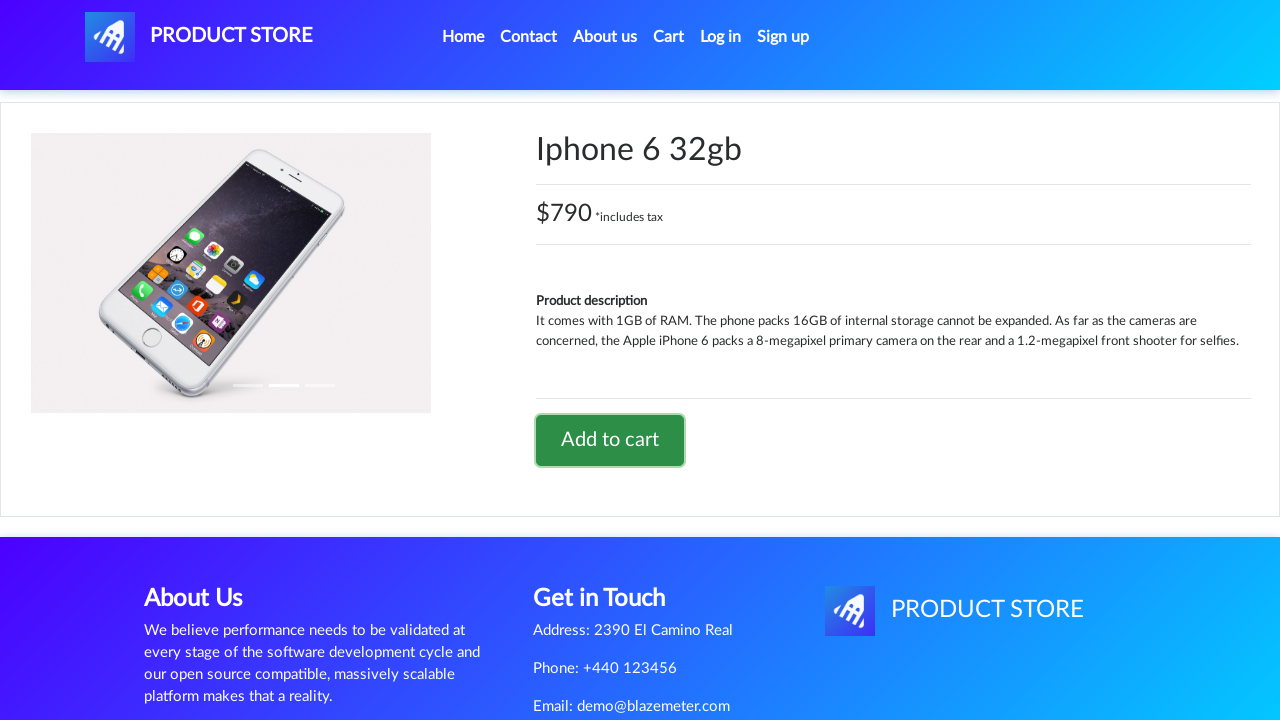

Clicked cart icon to navigate to shopping cart at (669, 37) on #cartur
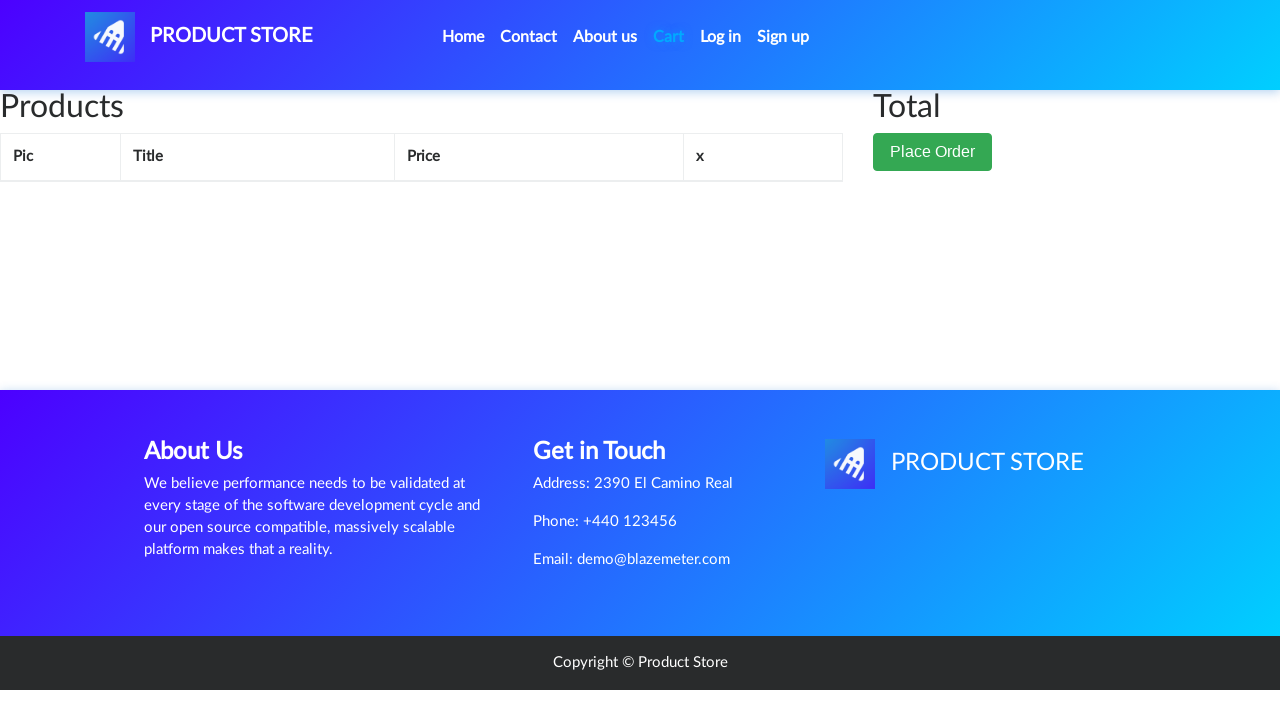

Cart page loaded with cart items table
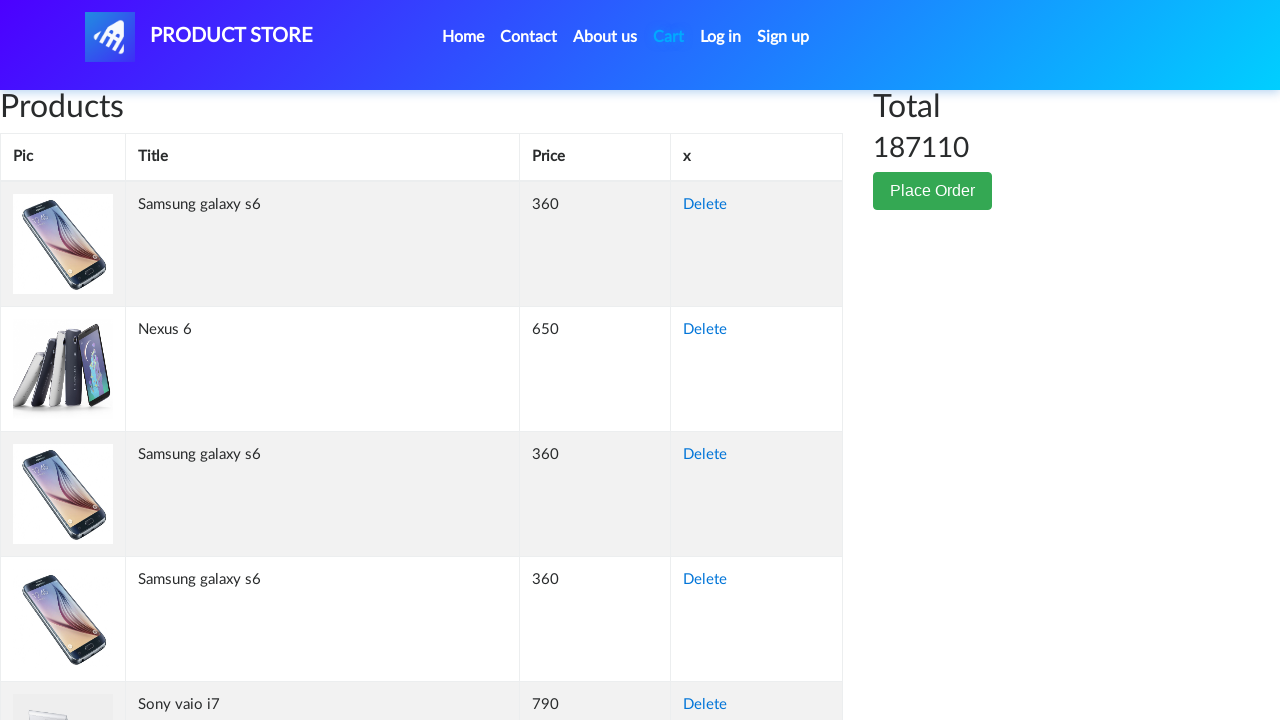

Verified iPhone 6 32gb is listed in cart with correct product name
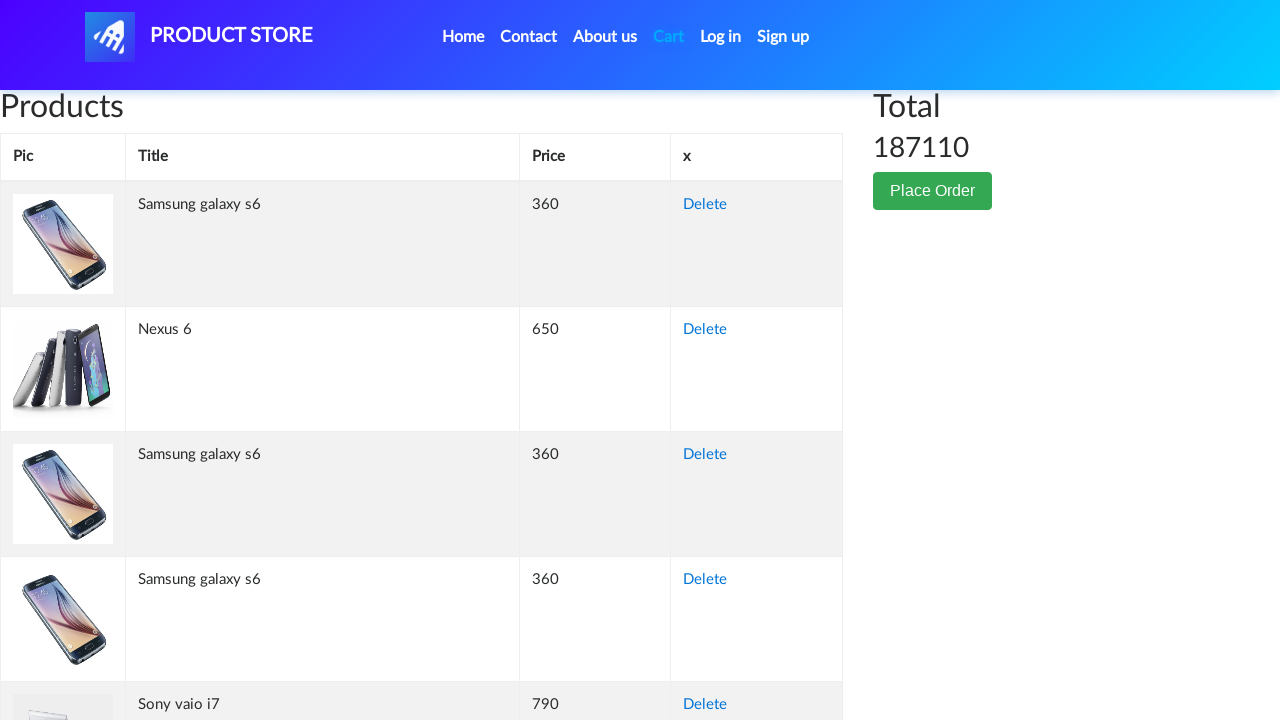

Place Order button is visible in cart
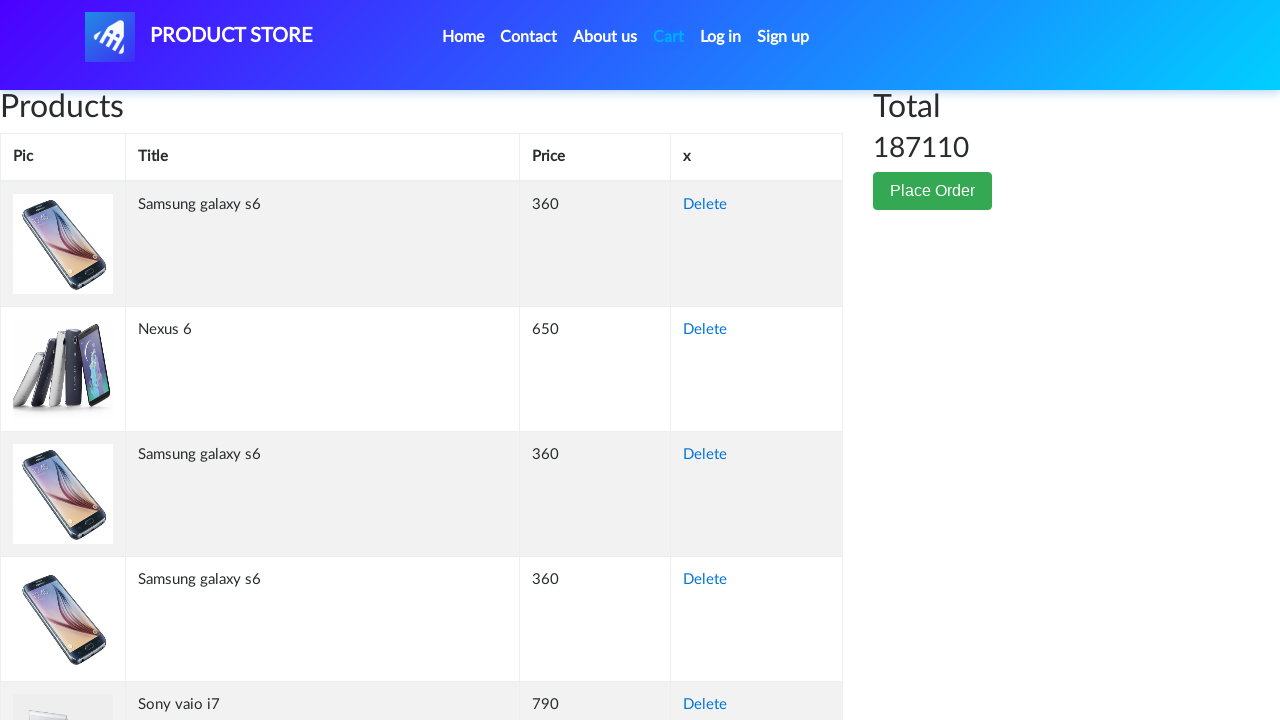

Navigated to second product page (product ID 2)
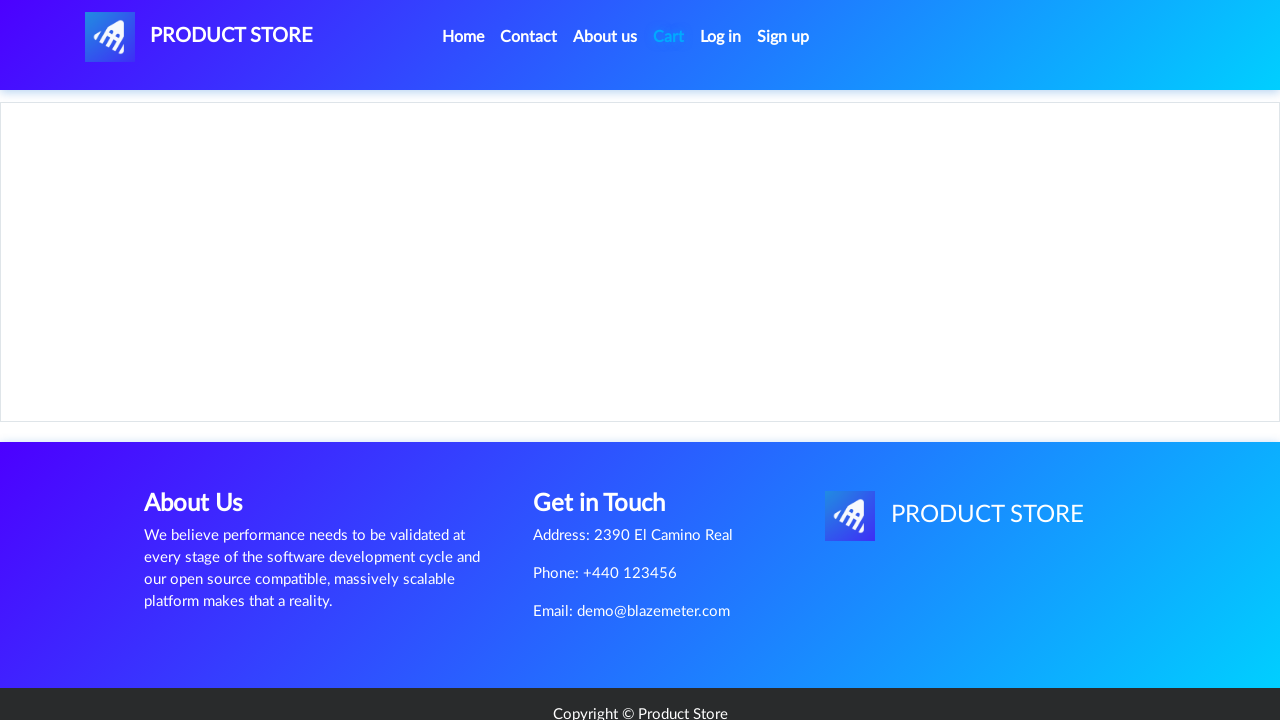

Add to cart button appeared on second product page
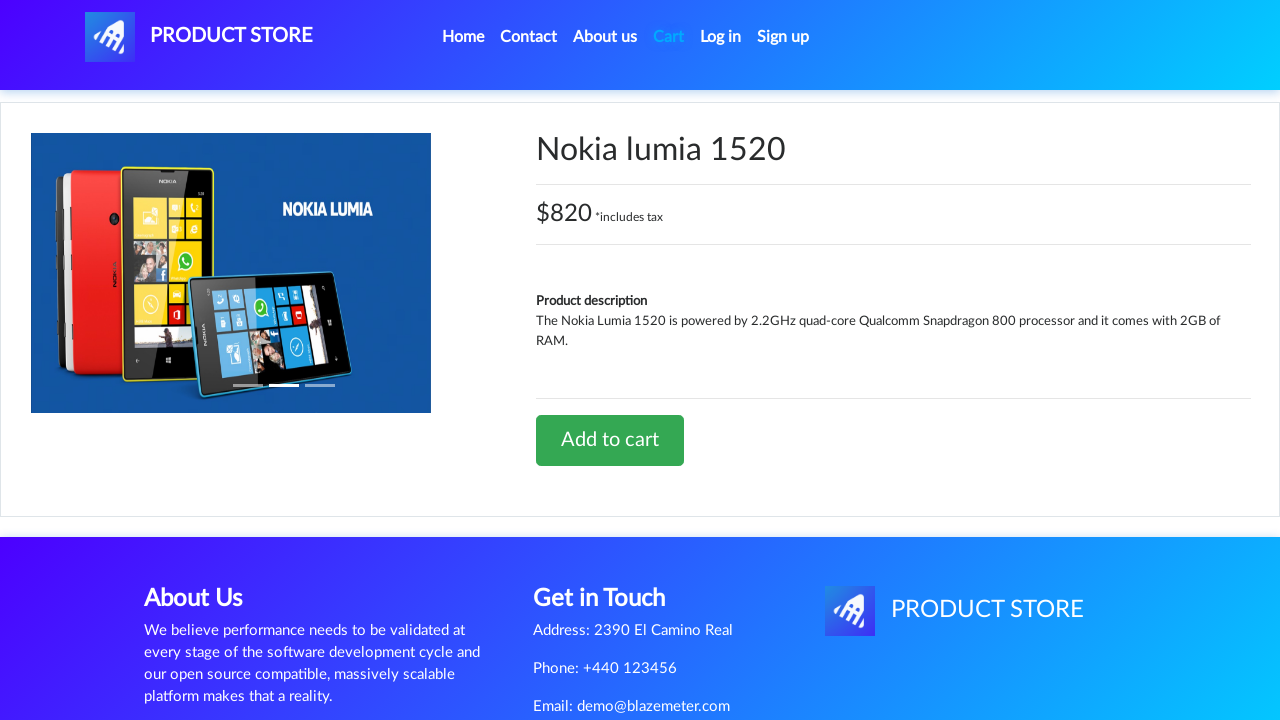

Clicked Add to cart button for second product at (610, 440) on a.btn-success:has-text('Add to cart')
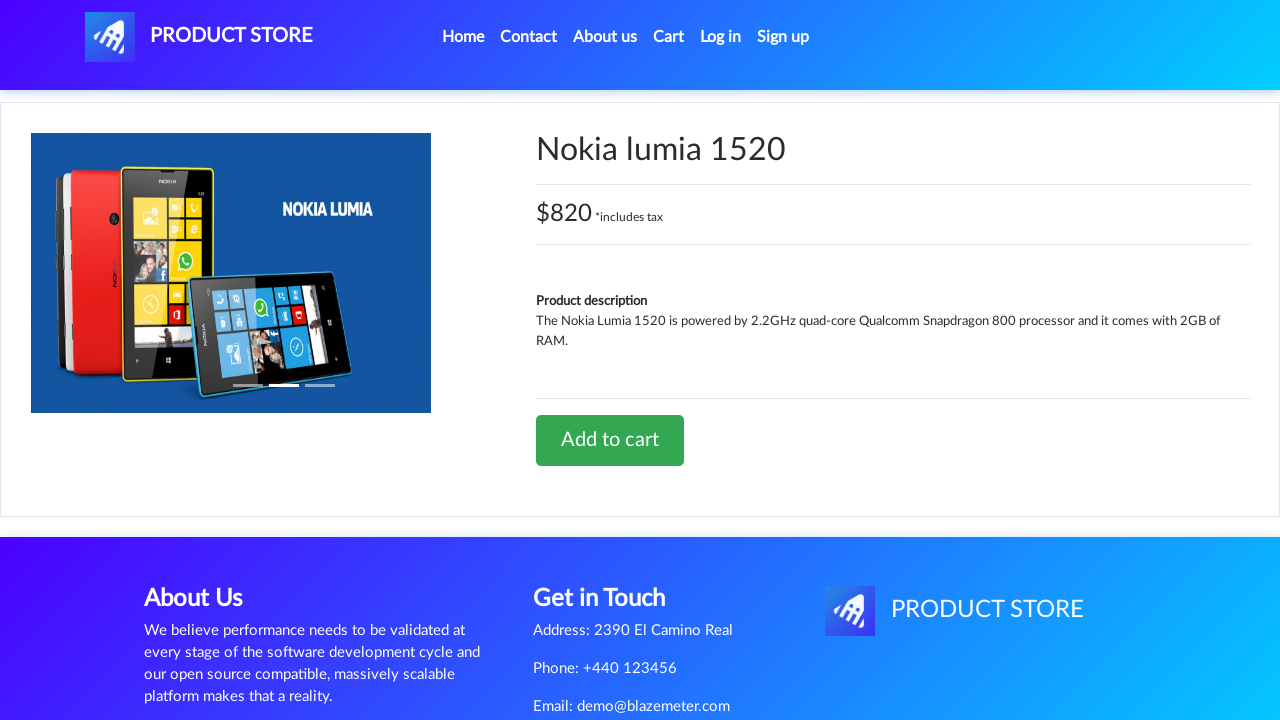

Waited for second product to be added to cart
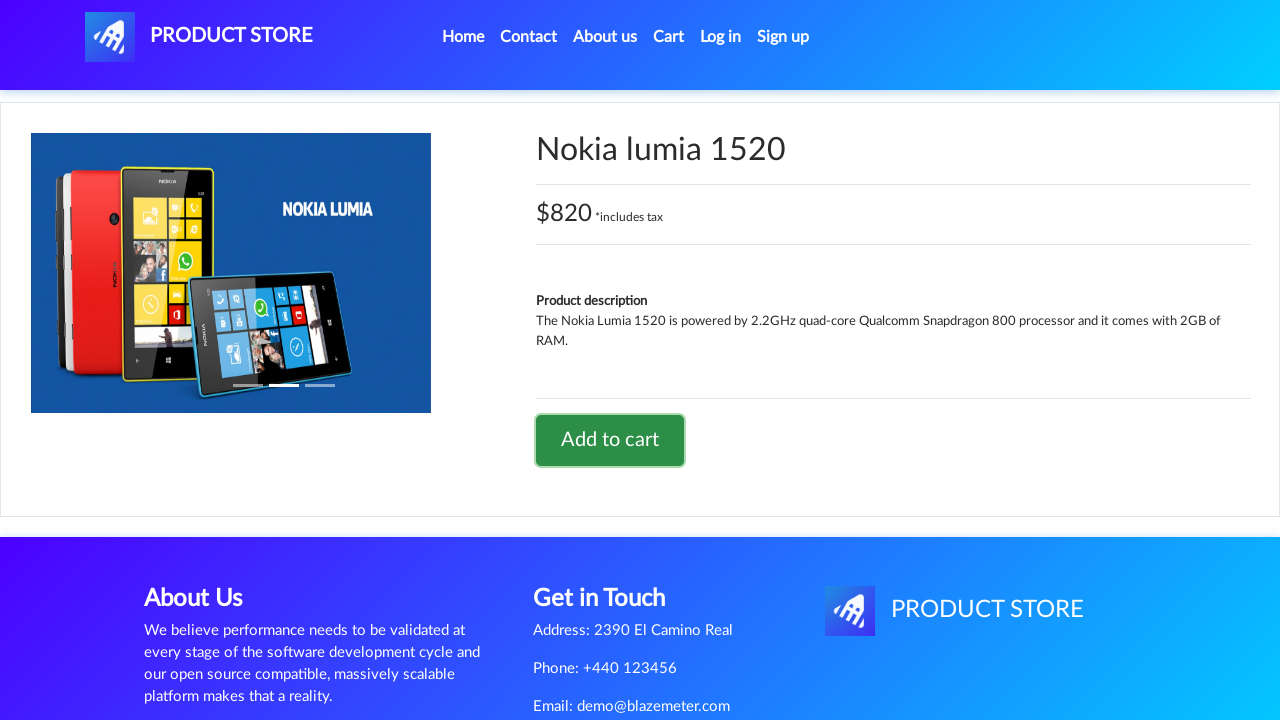

Clicked cart icon to return to shopping cart at (669, 37) on #cartur
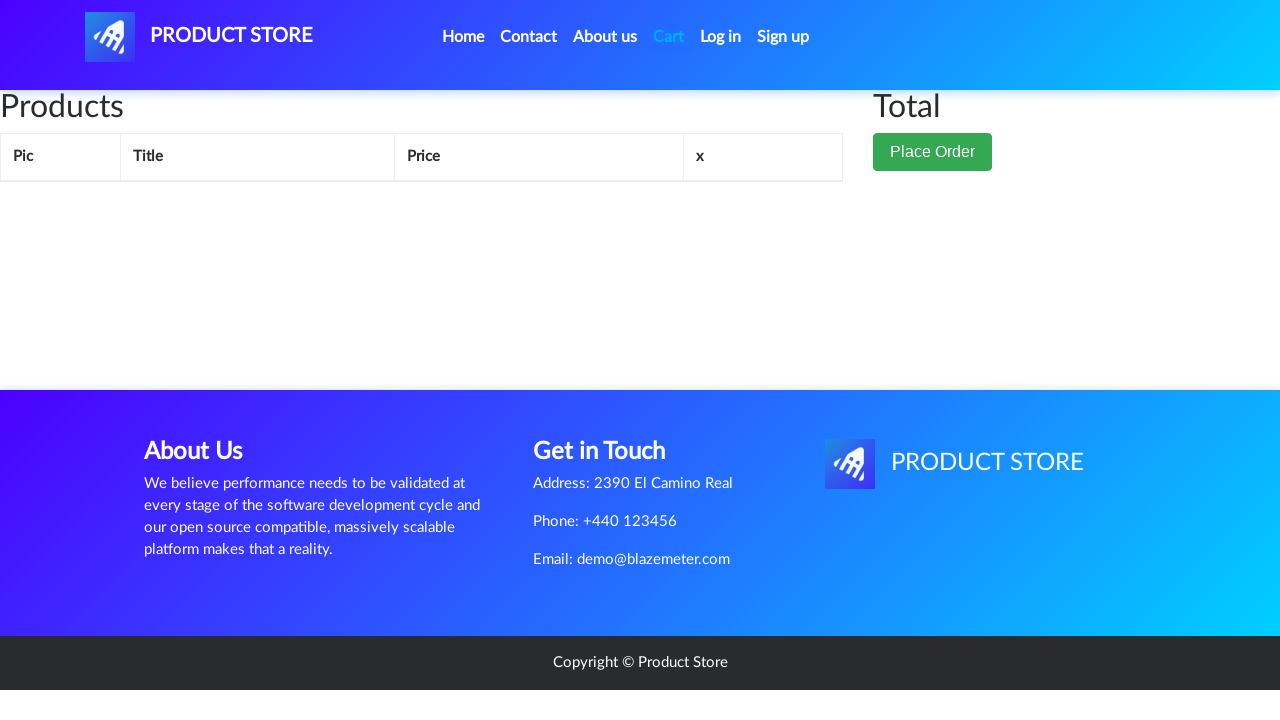

Cart page reloaded with updated items
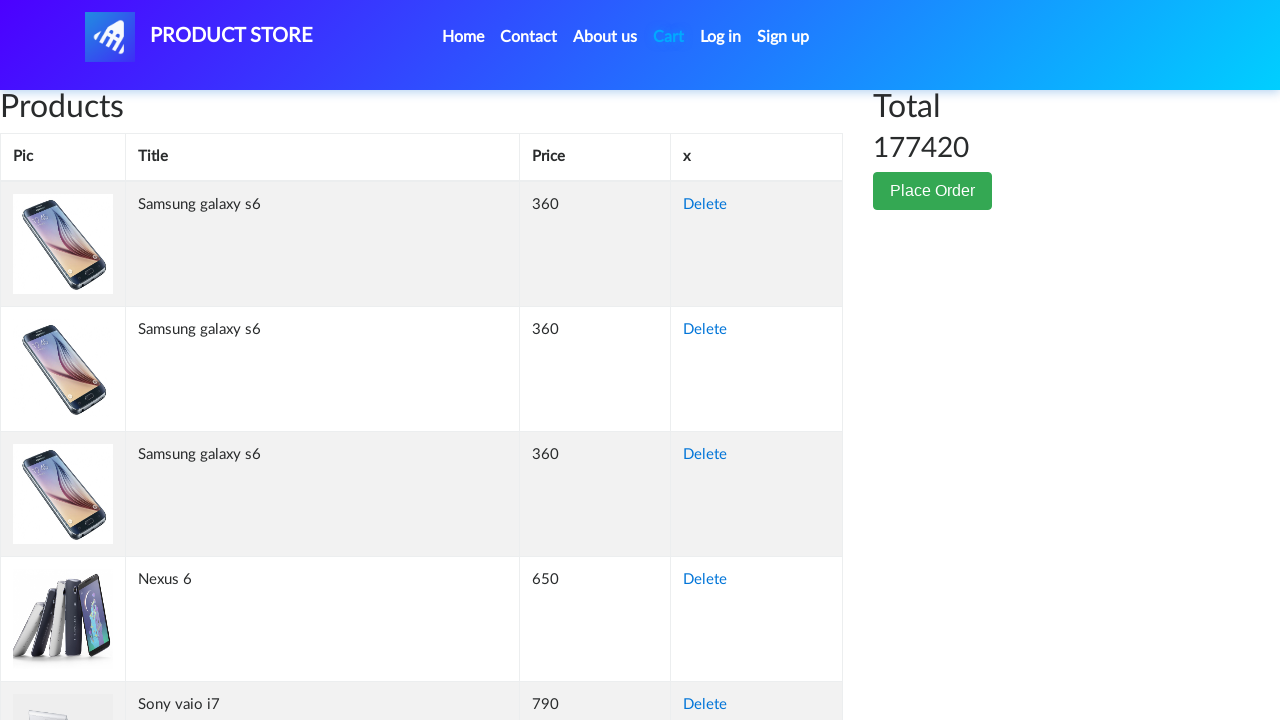

Verified multiple items are displayed in cart with success styling
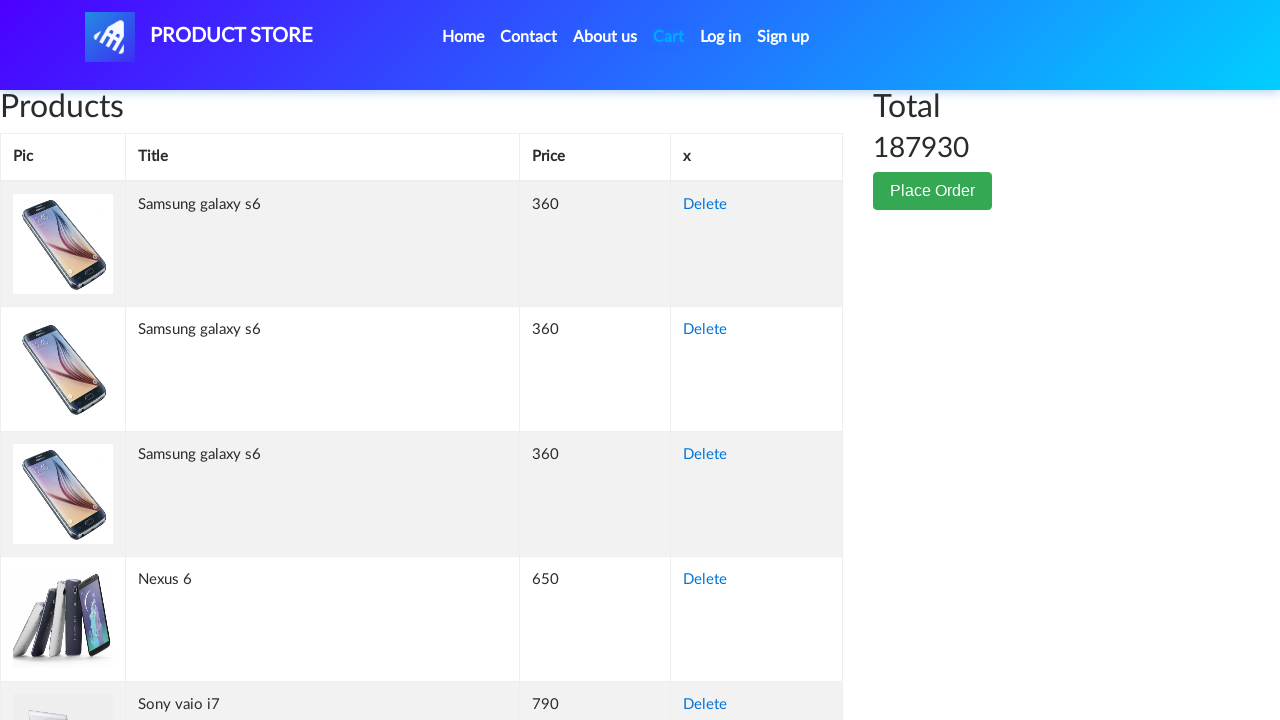

Verified order total is calculated and displayed
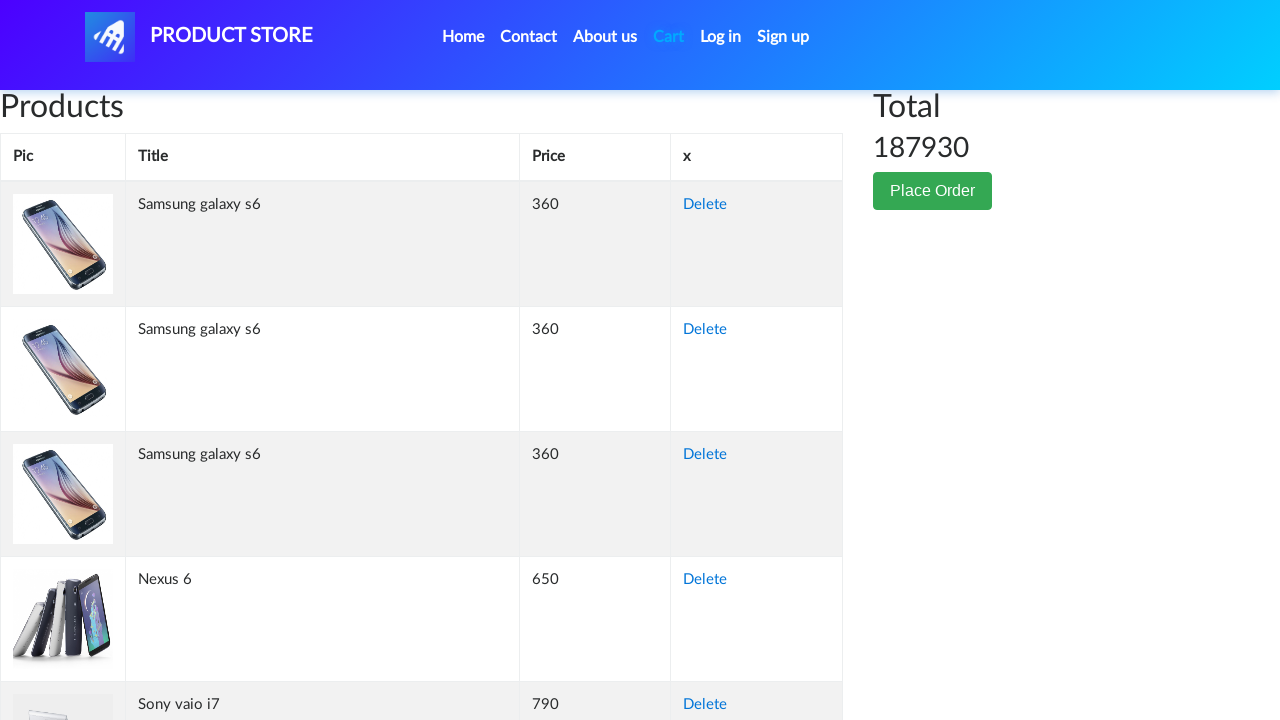

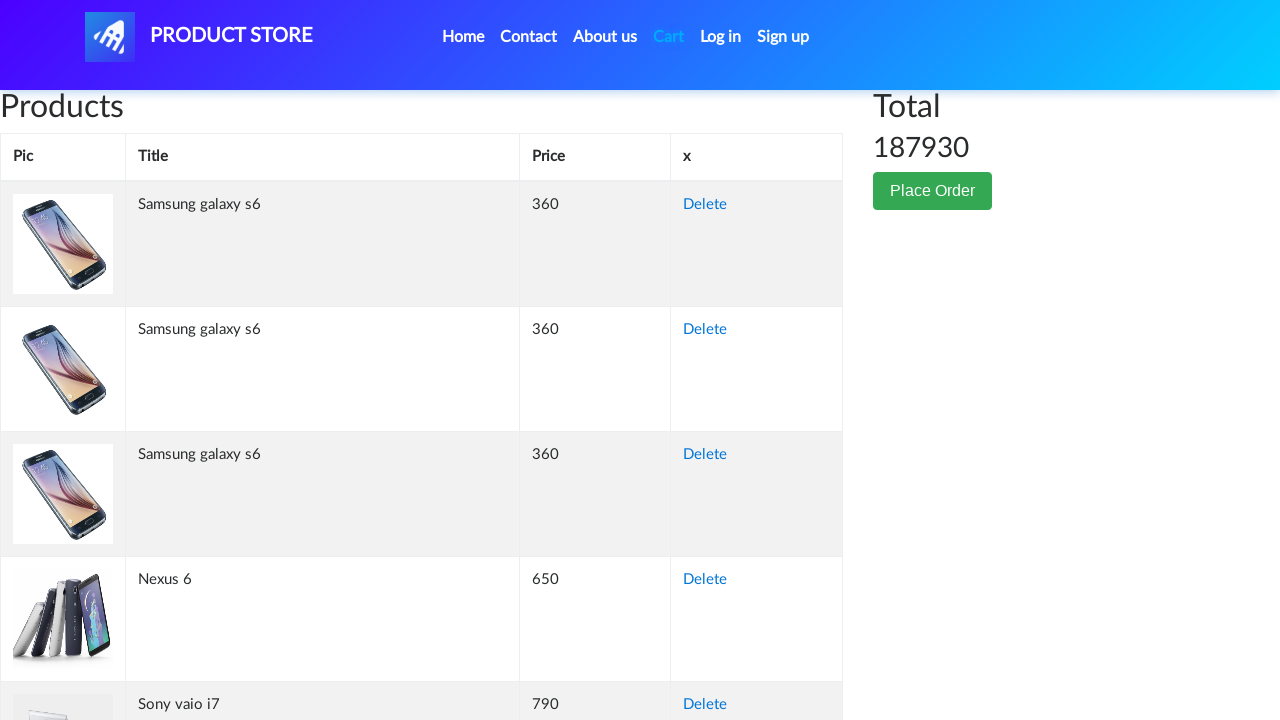